Tests checkbox functionality by navigating to a checkboxes page, finding all checkbox elements, and verifying the state of checkboxes using both attribute lookup and is_selected methods.

Starting URL: http://the-internet.herokuapp.com/checkboxes

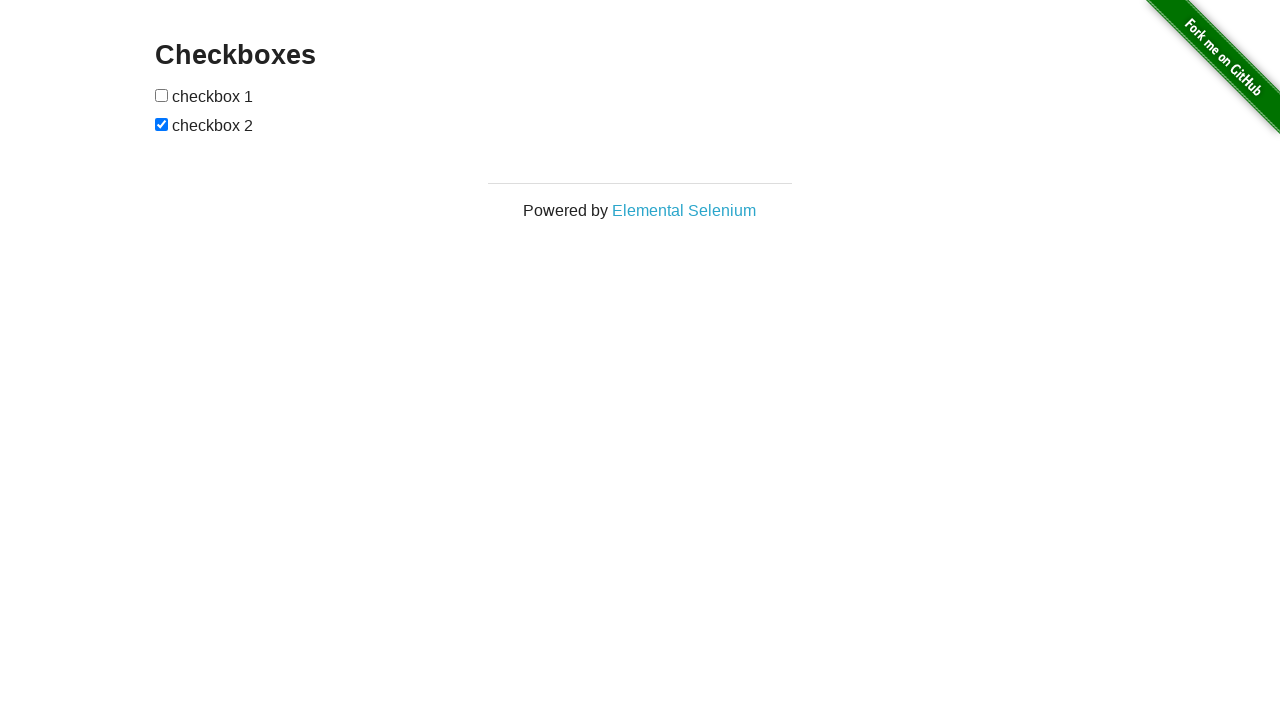

Waited for checkbox elements to be present on the page
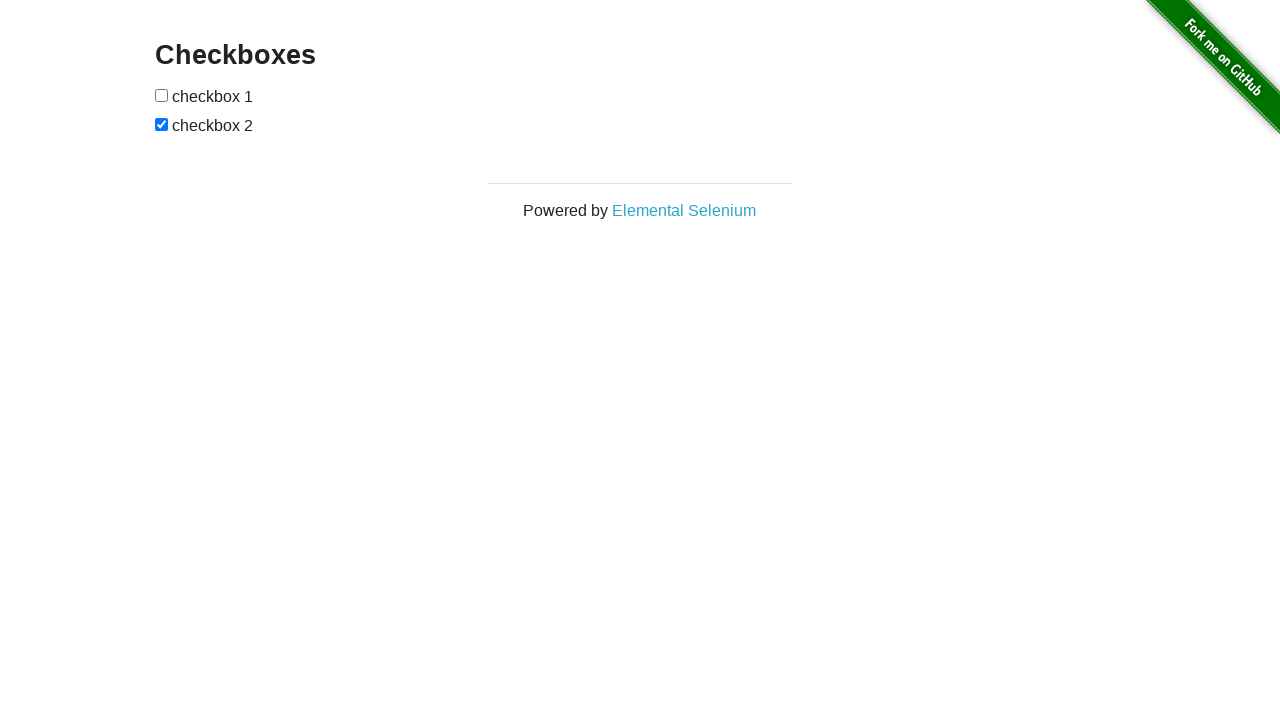

Located all checkbox elements on the page
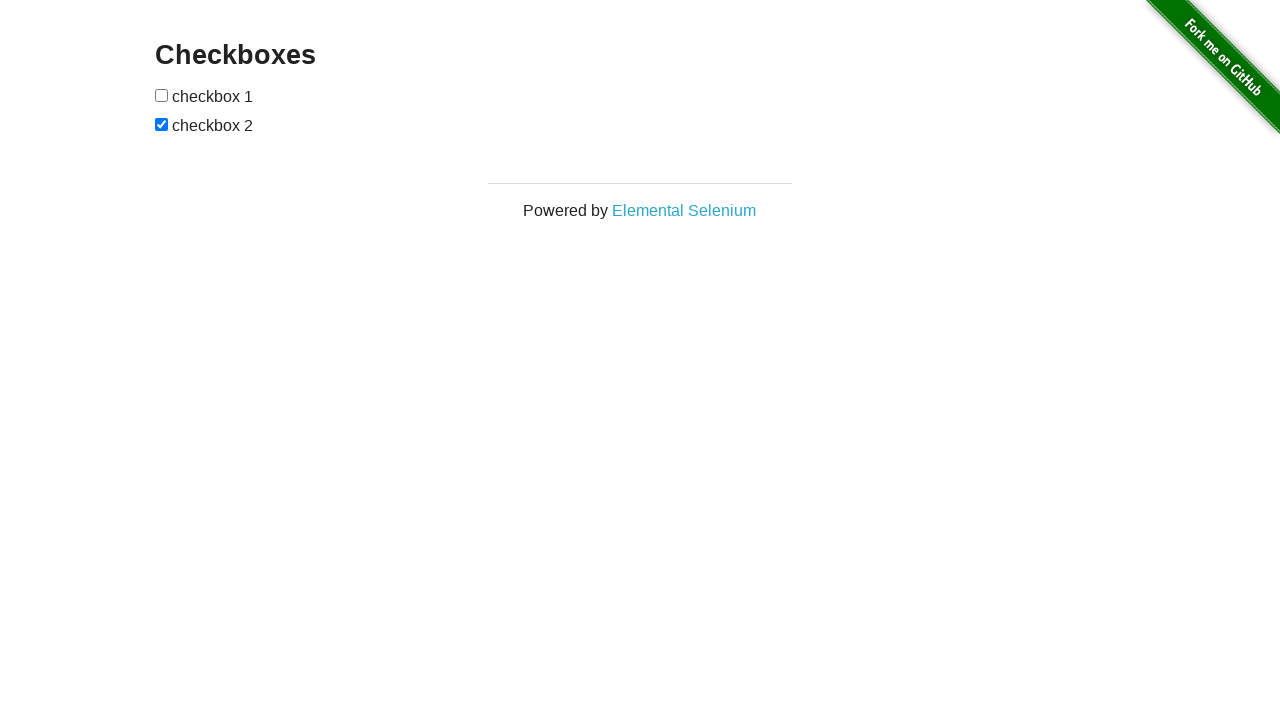

Verified that the second checkbox is checked by default
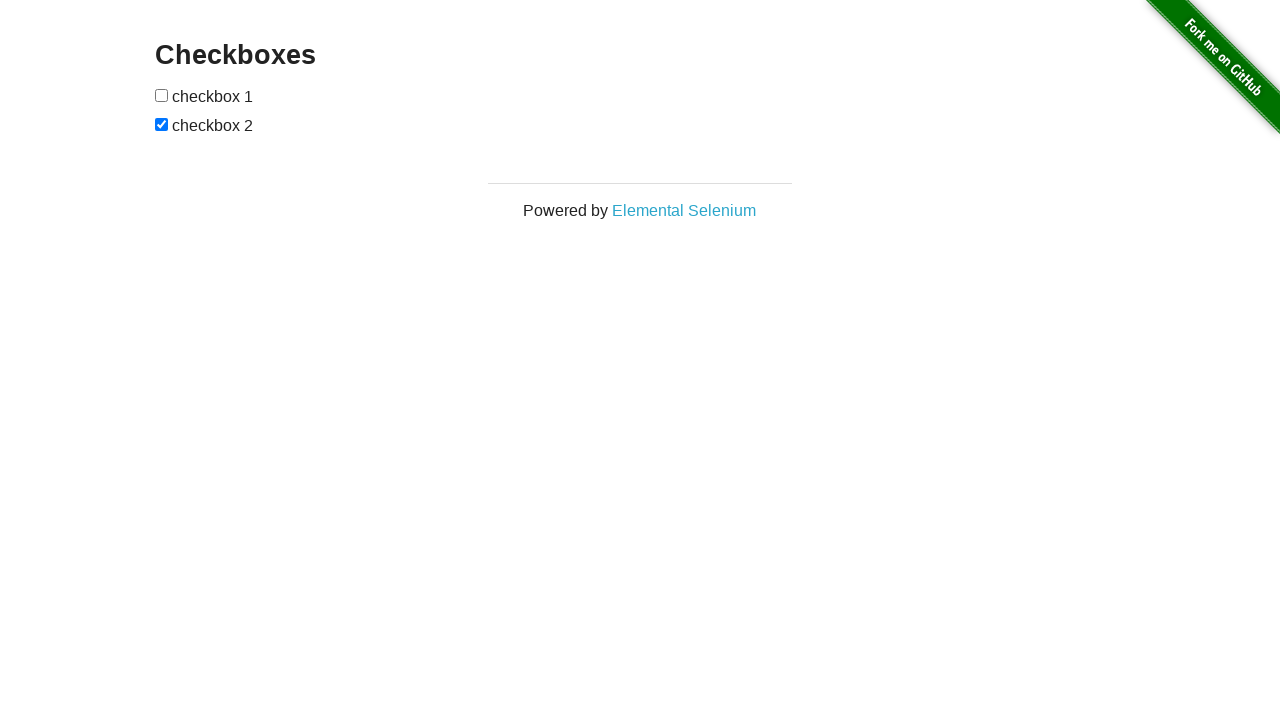

Verified that the first checkbox is not checked by default
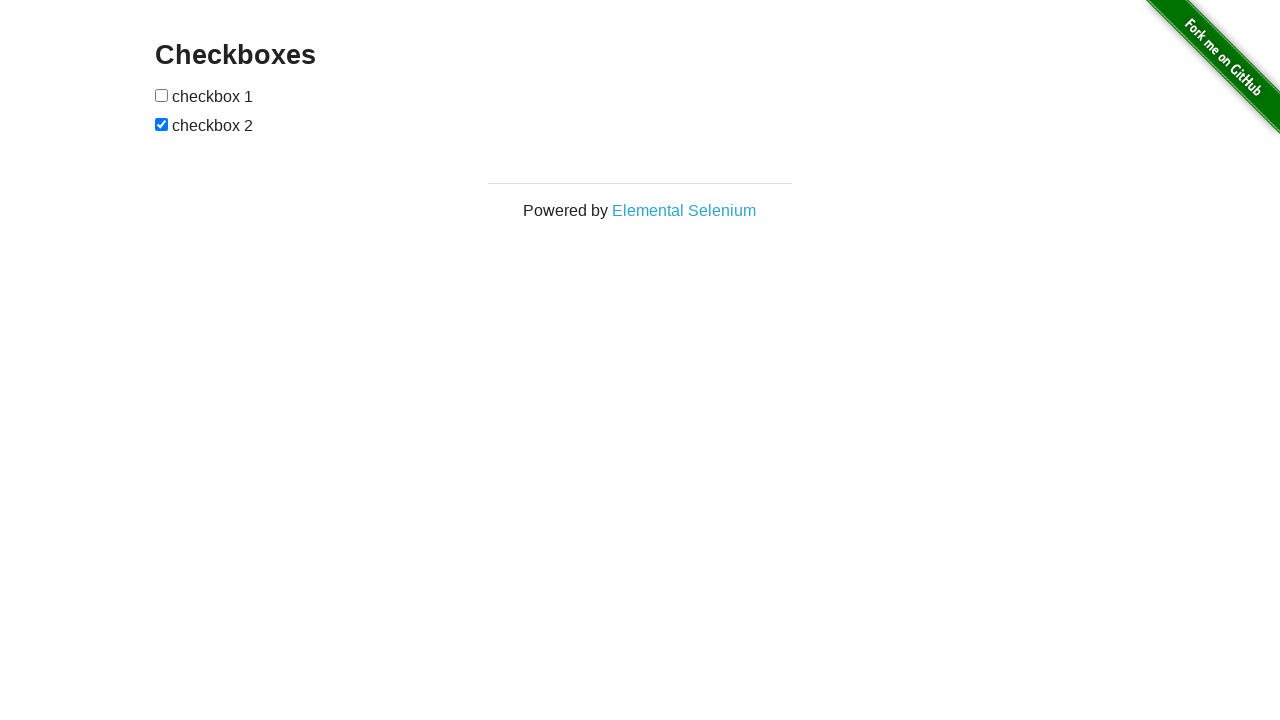

Clicked the first checkbox to check it at (162, 95) on input[type="checkbox"] >> nth=0
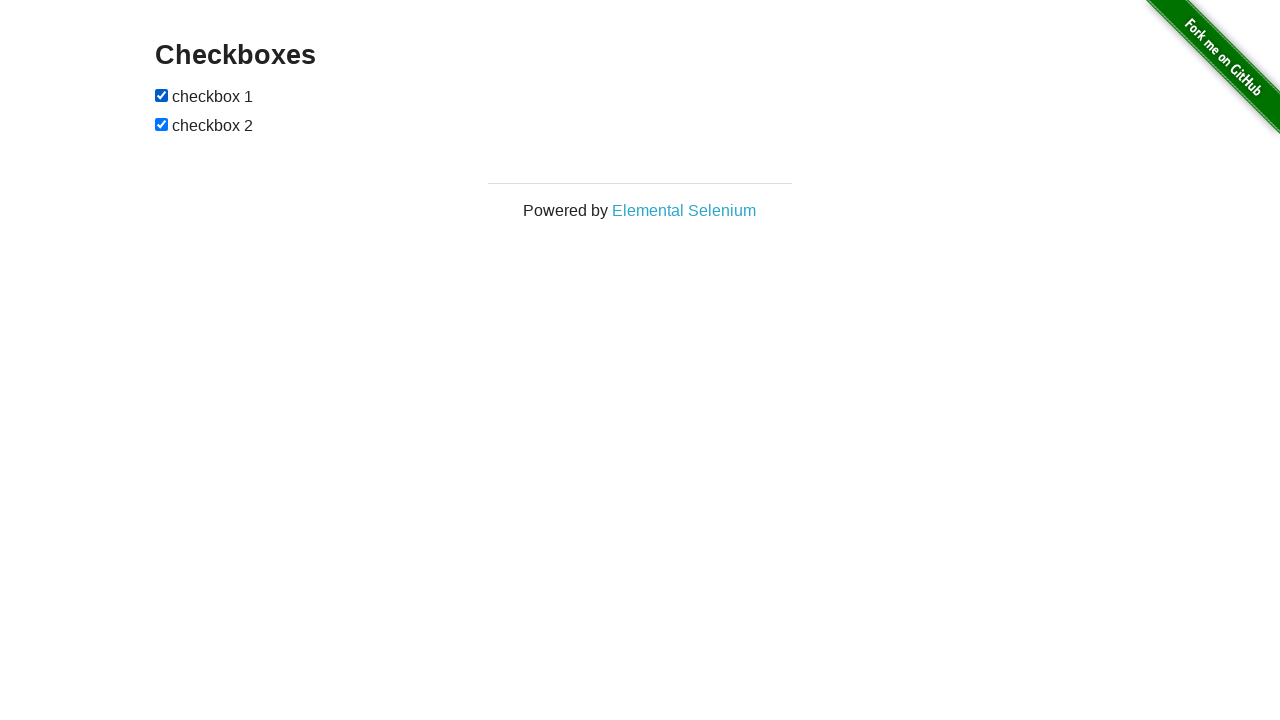

Verified that the first checkbox is now checked after clicking
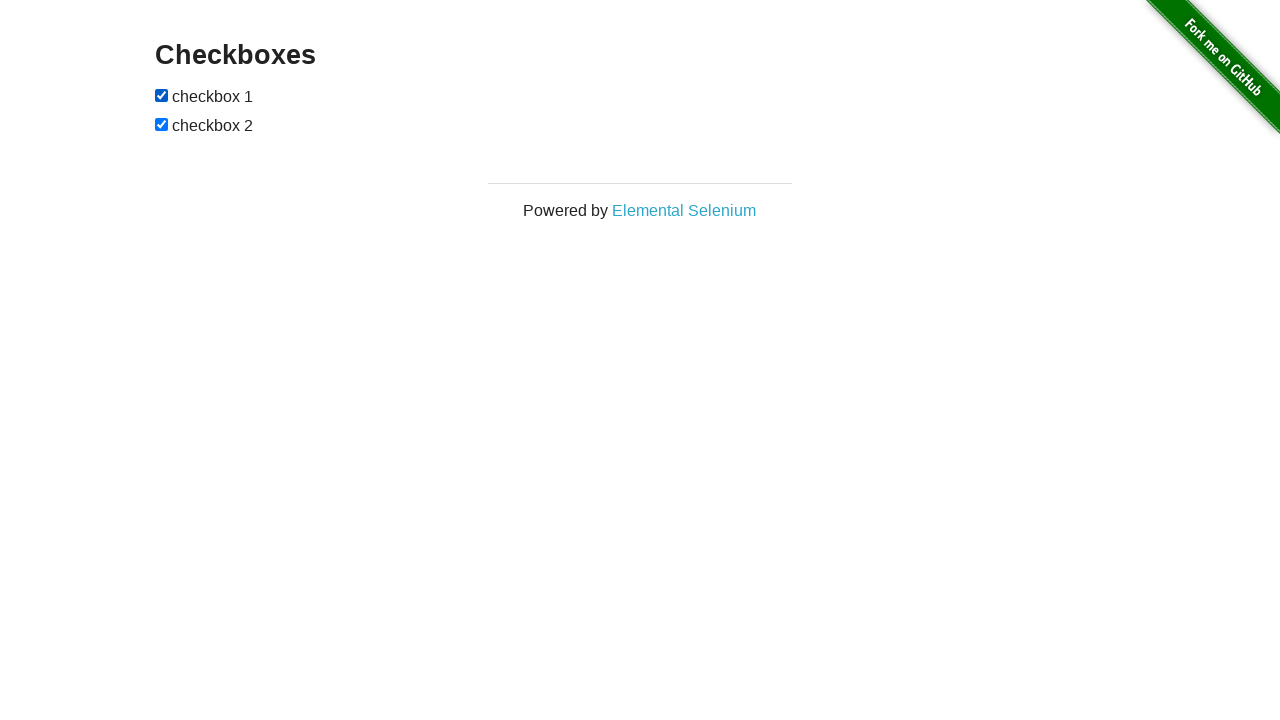

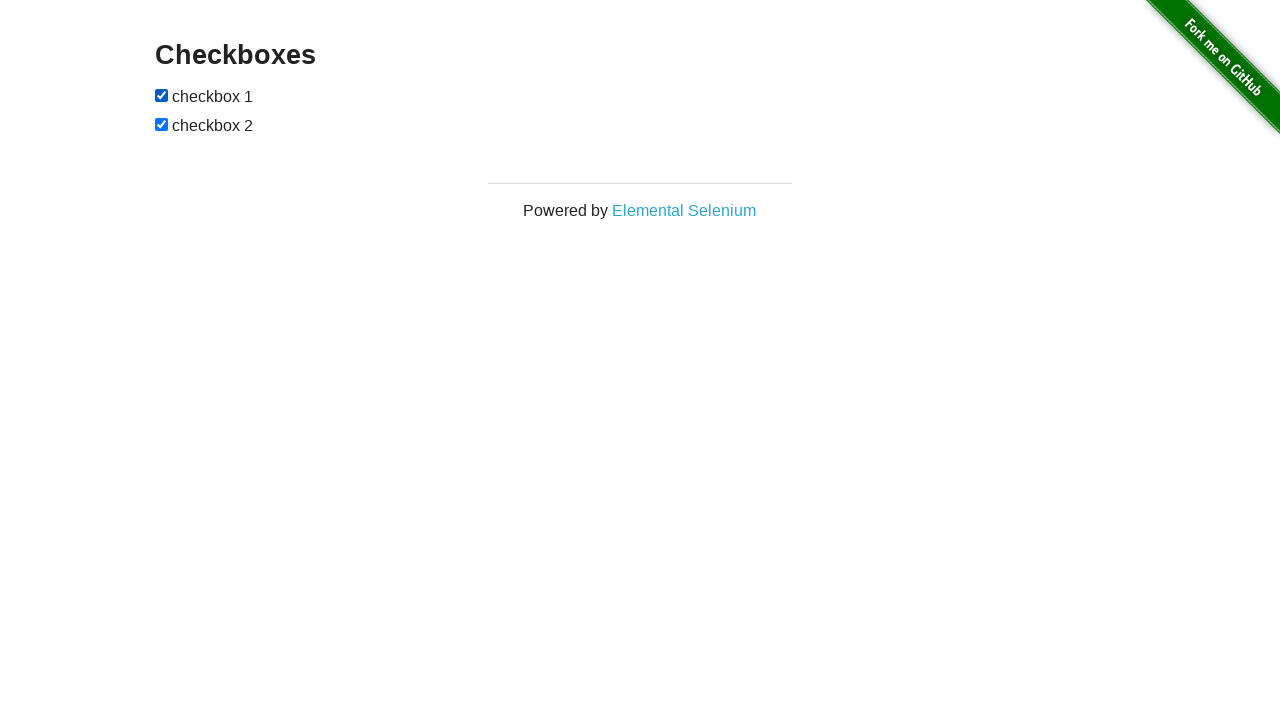